Tests Netflix gift code redemption functionality by entering a redemption code and submitting the form

Starting URL: https://www.netflix.com/ca/redeem

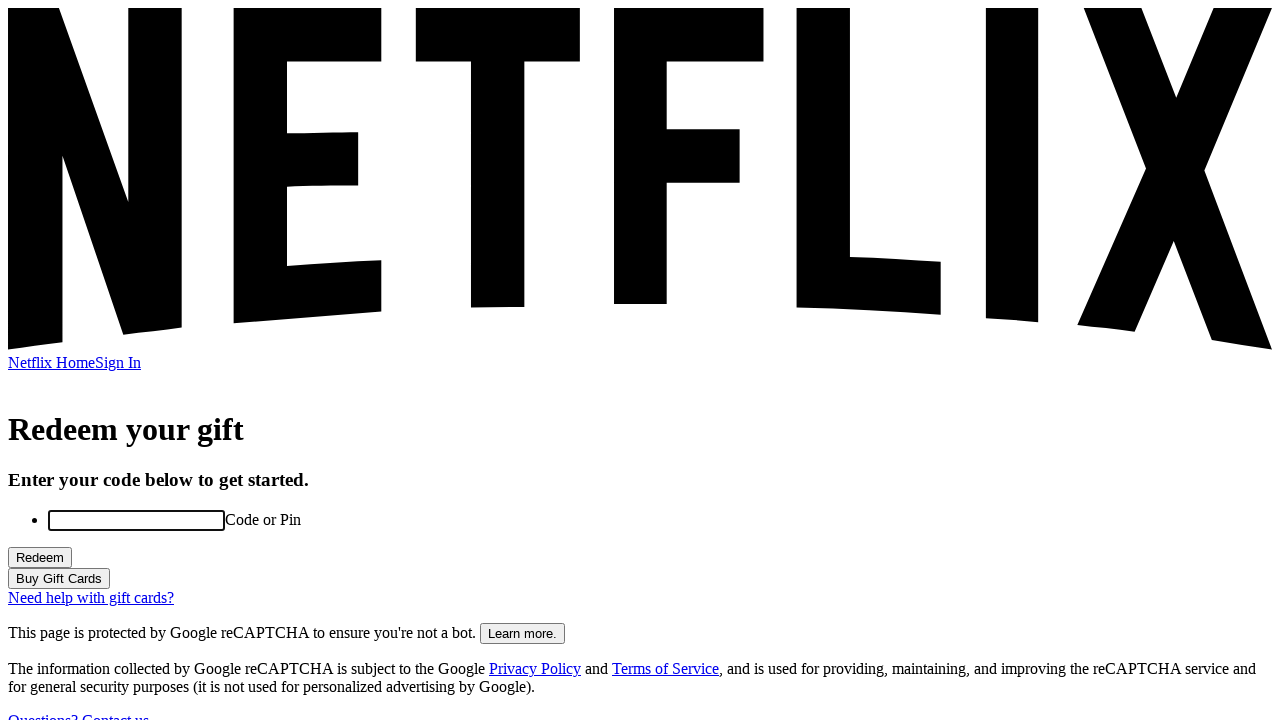

Entered redemption code 'TESTCODE73924' into the code field on #id_code
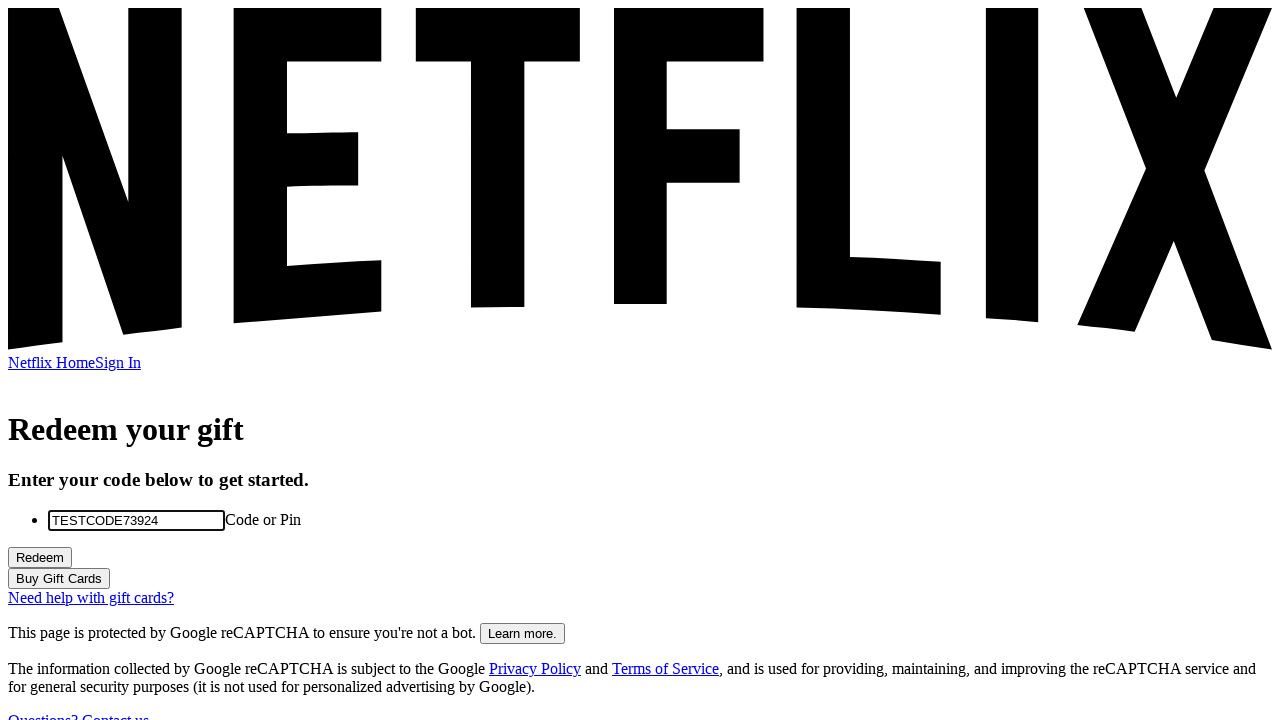

Clicked the redeem button to submit the gift code at (40, 558) on #gift-code-form div button
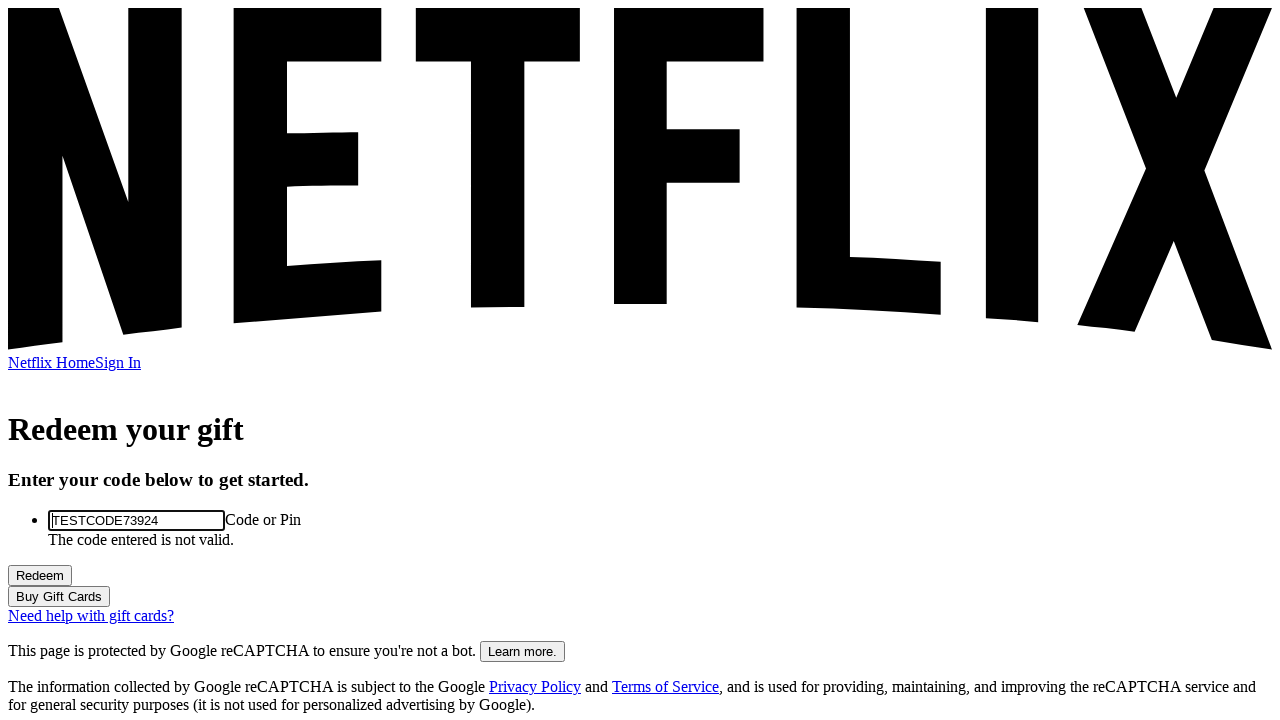

Waited for page to finish loading after redemption submission
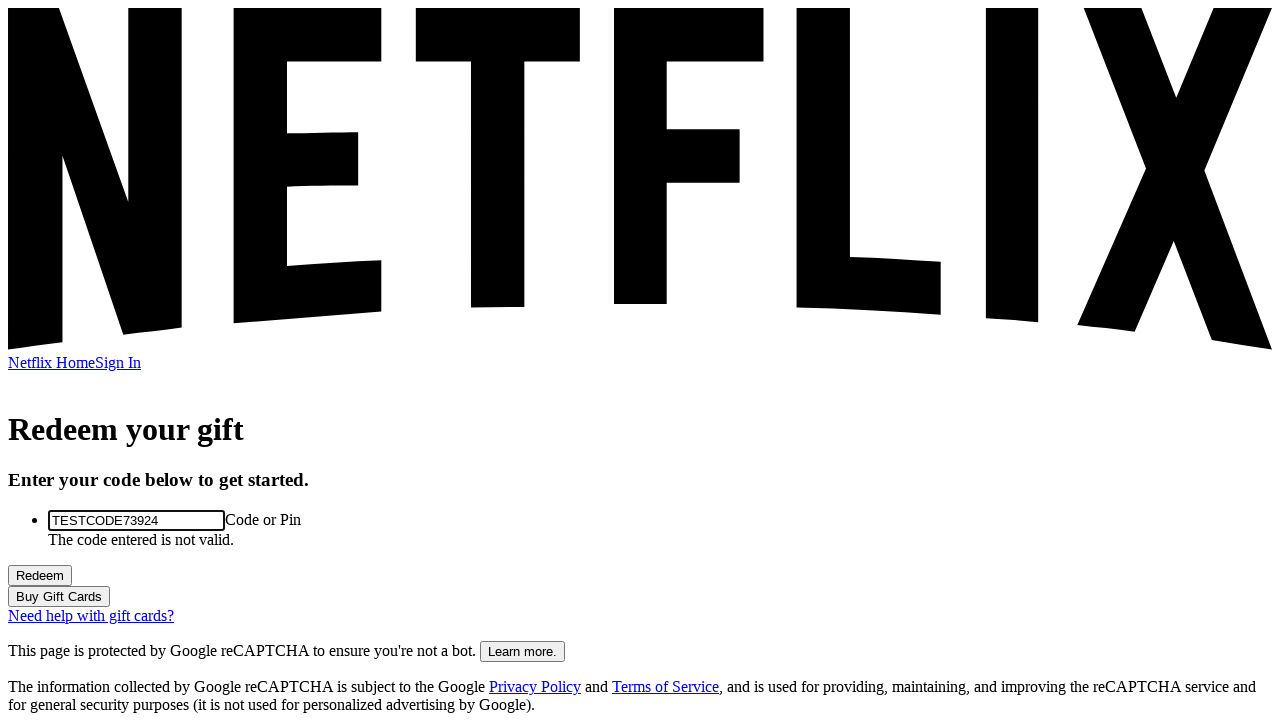

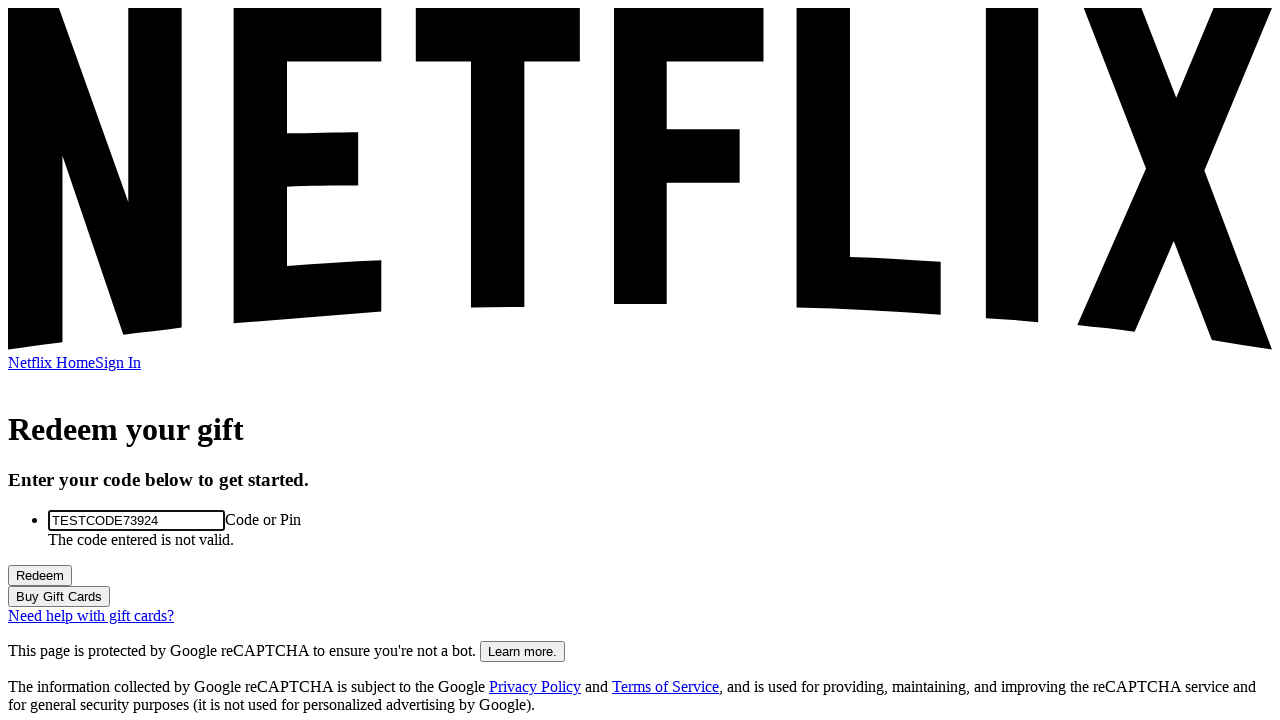